Tests the add/remove elements functionality by clicking the "Add Element" button five times and verifying that five "Delete" buttons appear on the page.

Starting URL: http://the-internet.herokuapp.com/add_remove_elements/

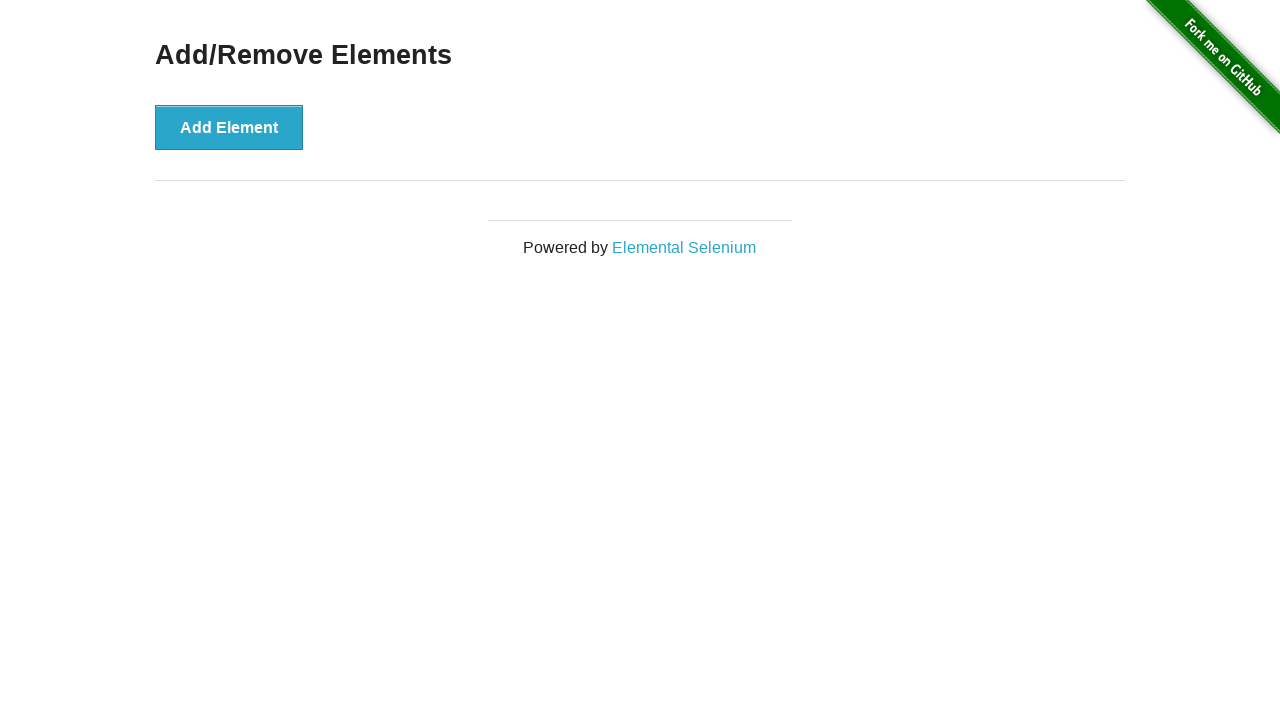

Clicked 'Add Element' button at (229, 127) on [onclick='addElement()']
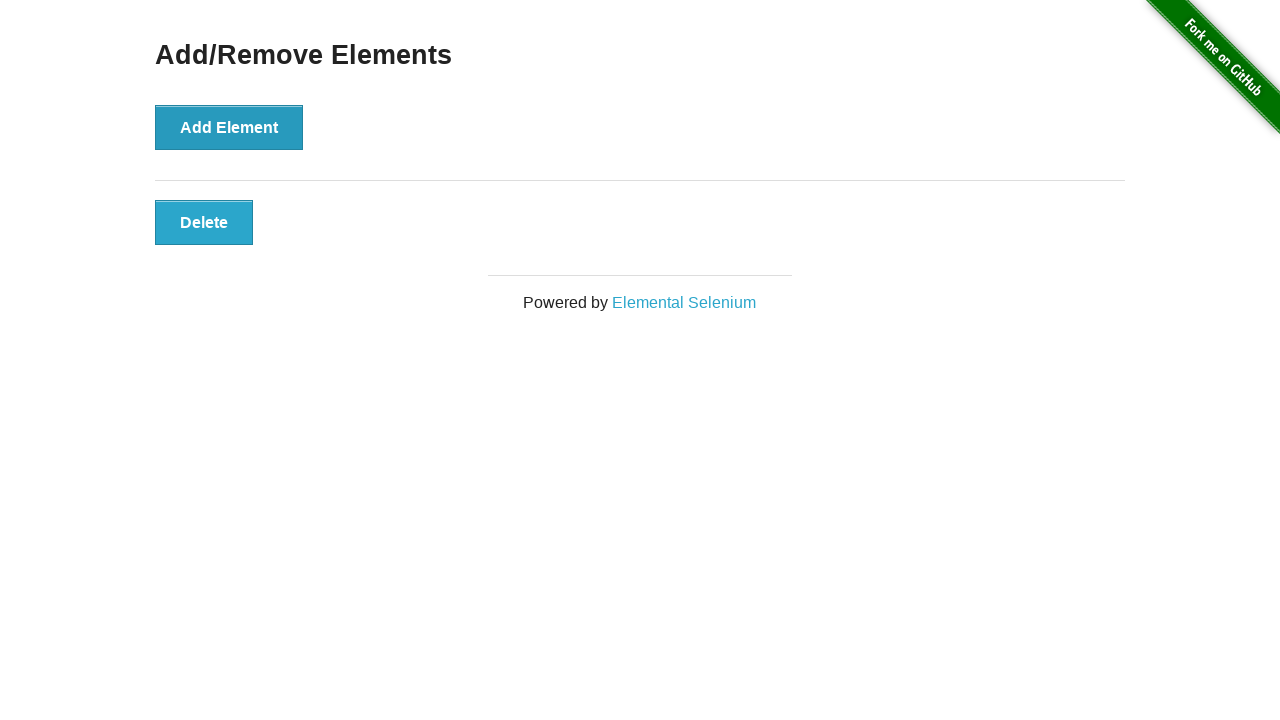

Waited 500ms between clicks
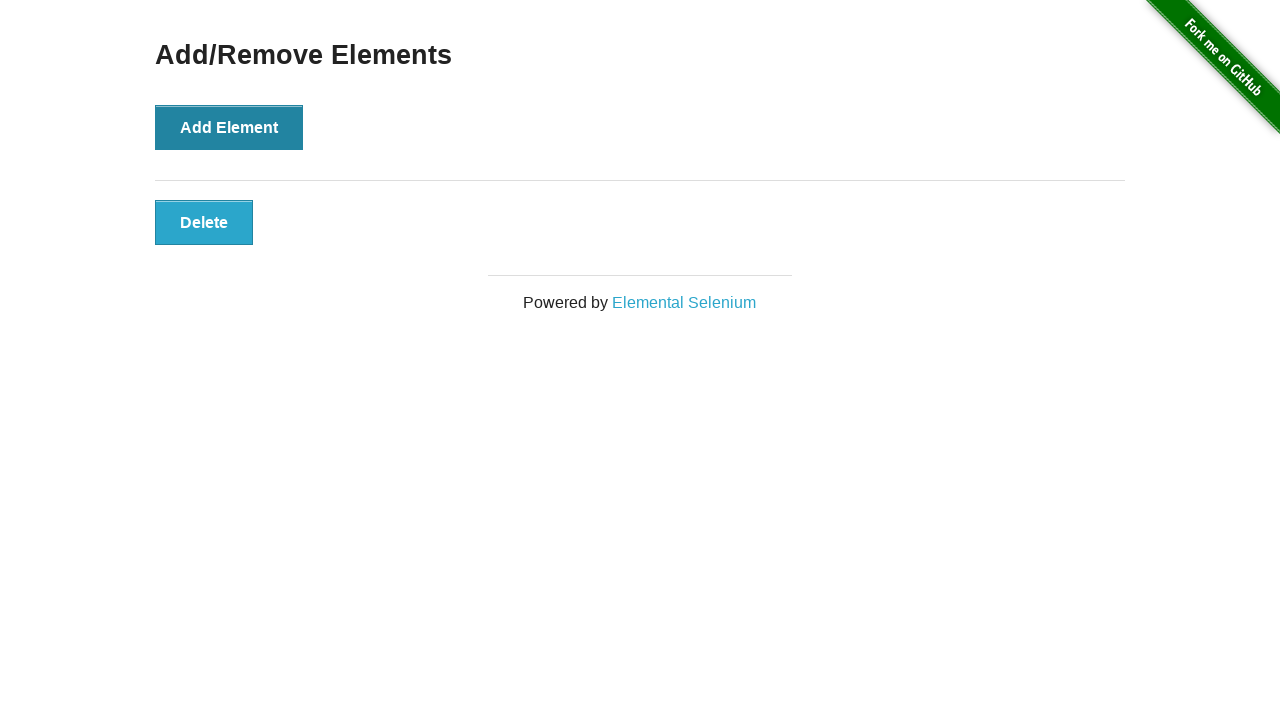

Clicked 'Add Element' button at (229, 127) on [onclick='addElement()']
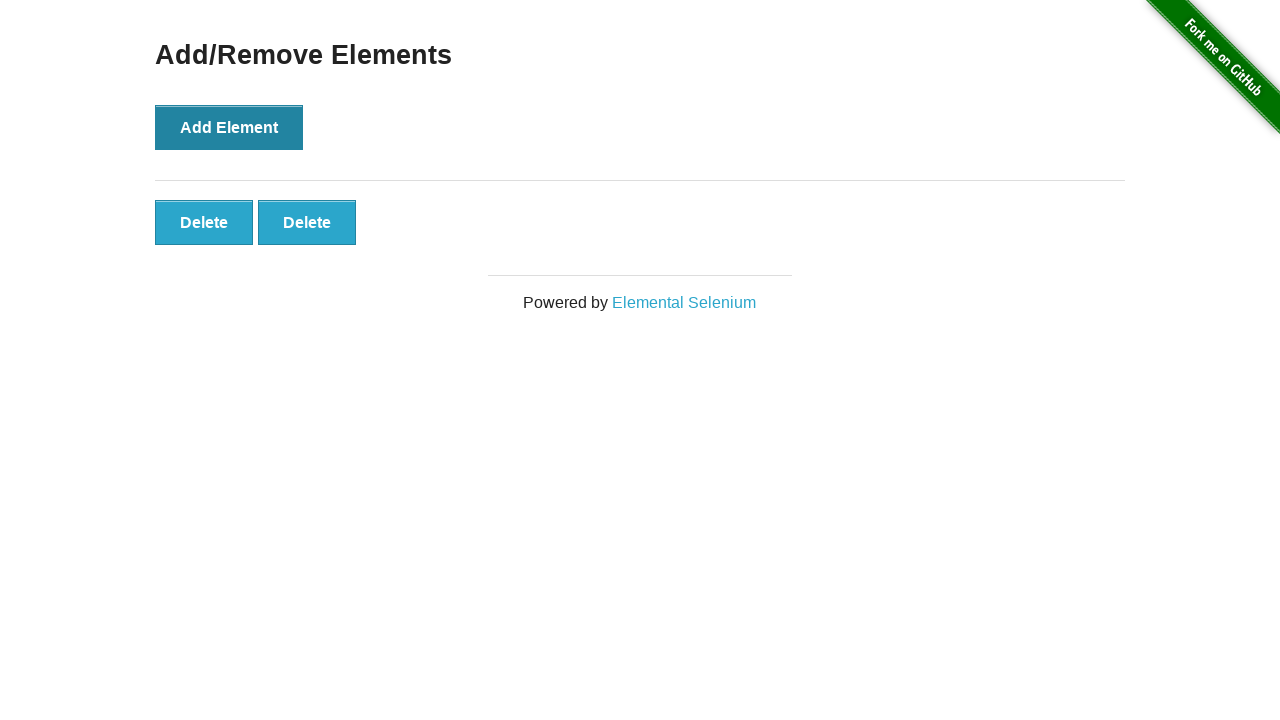

Waited 500ms between clicks
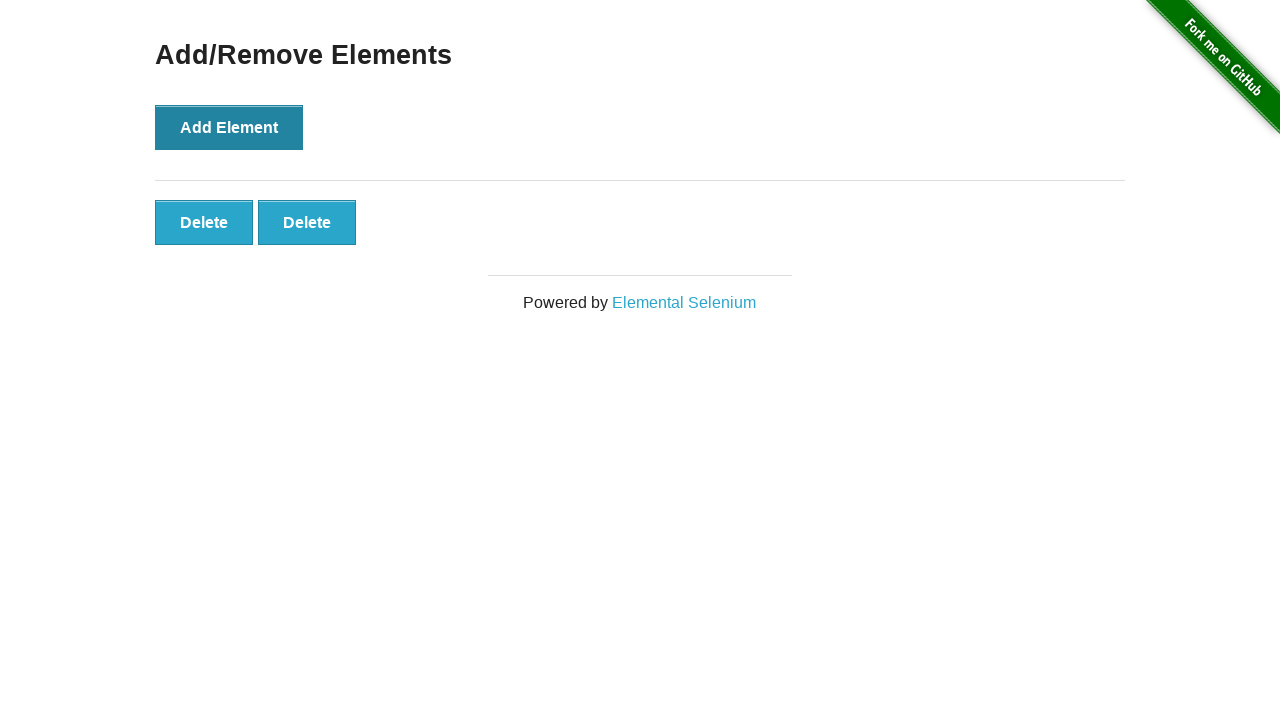

Clicked 'Add Element' button at (229, 127) on [onclick='addElement()']
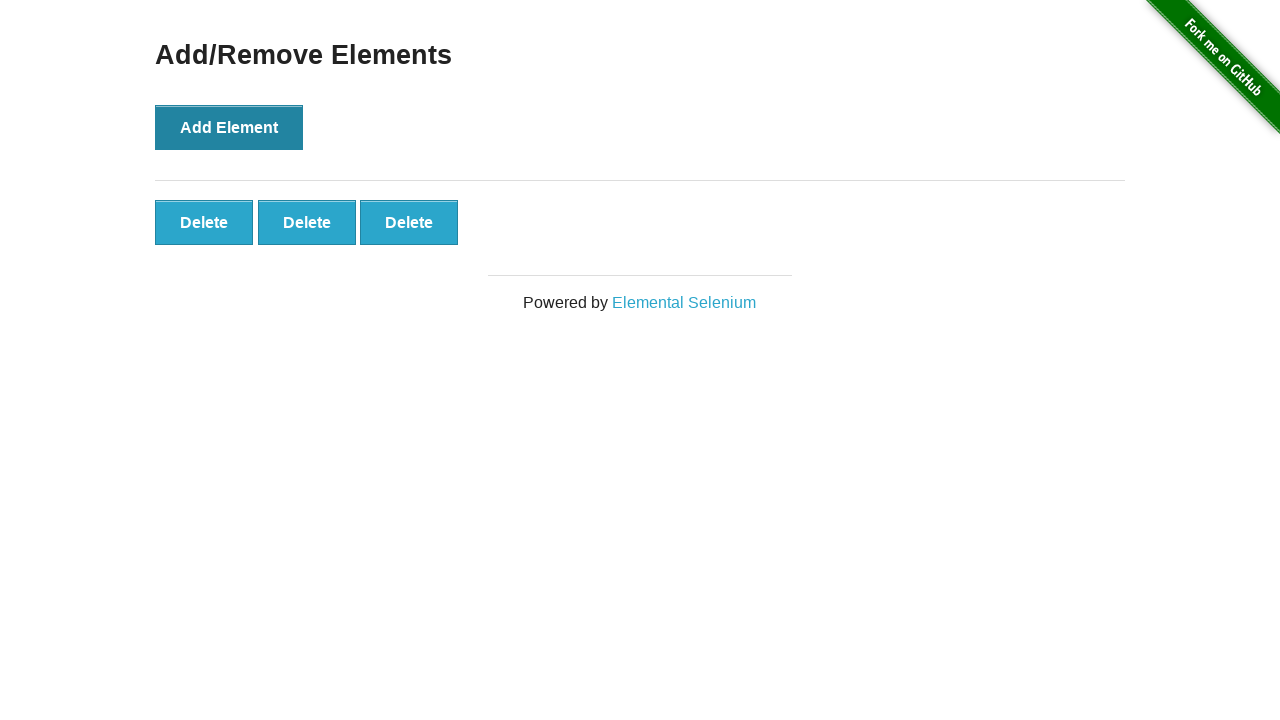

Waited 500ms between clicks
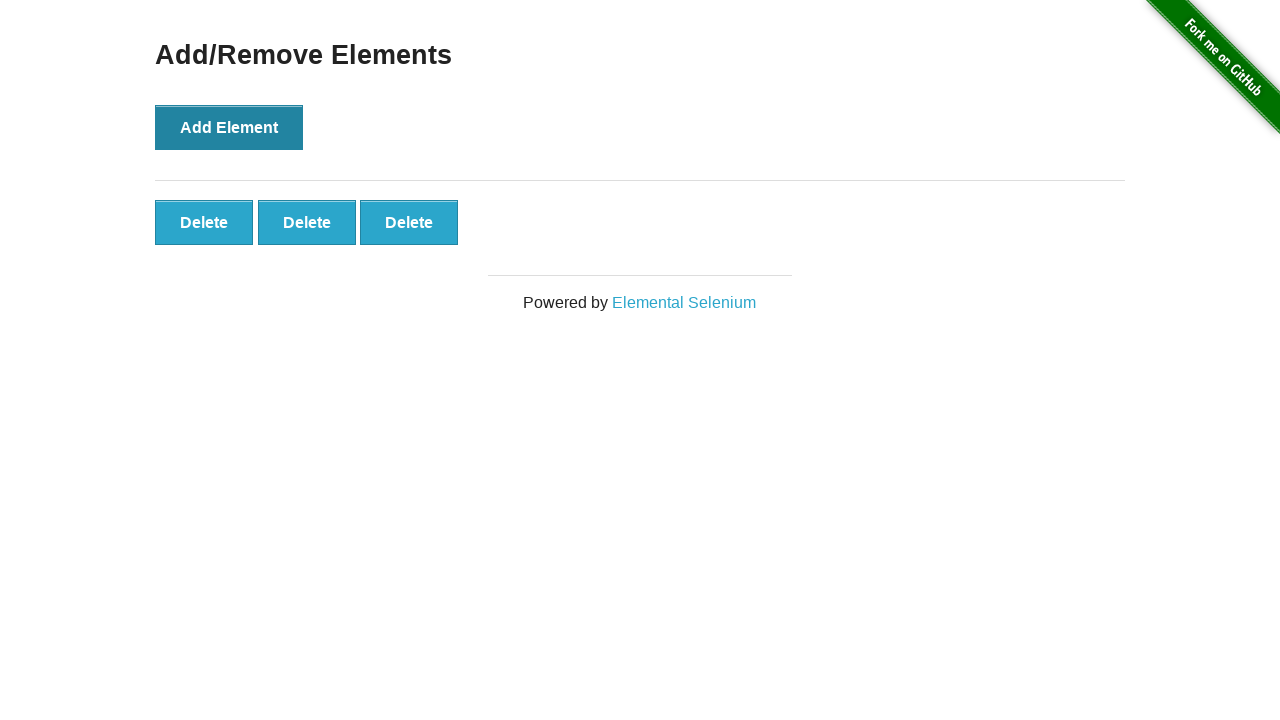

Clicked 'Add Element' button at (229, 127) on [onclick='addElement()']
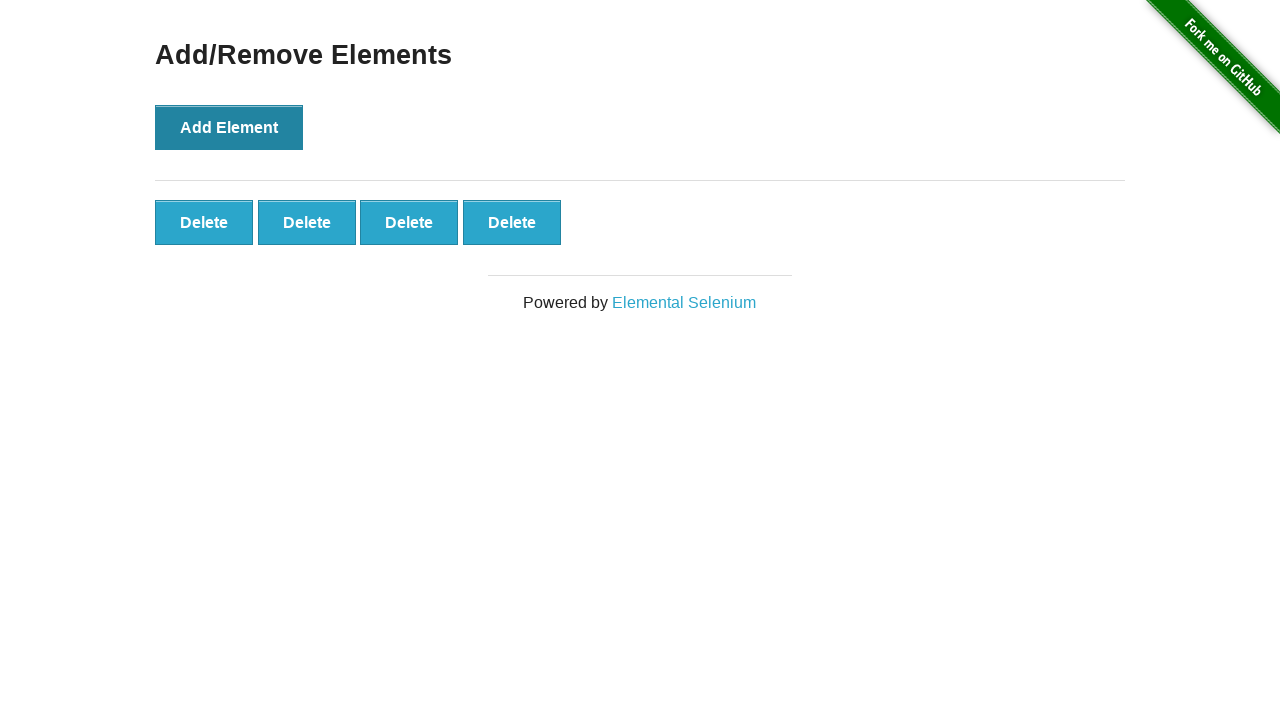

Waited 500ms between clicks
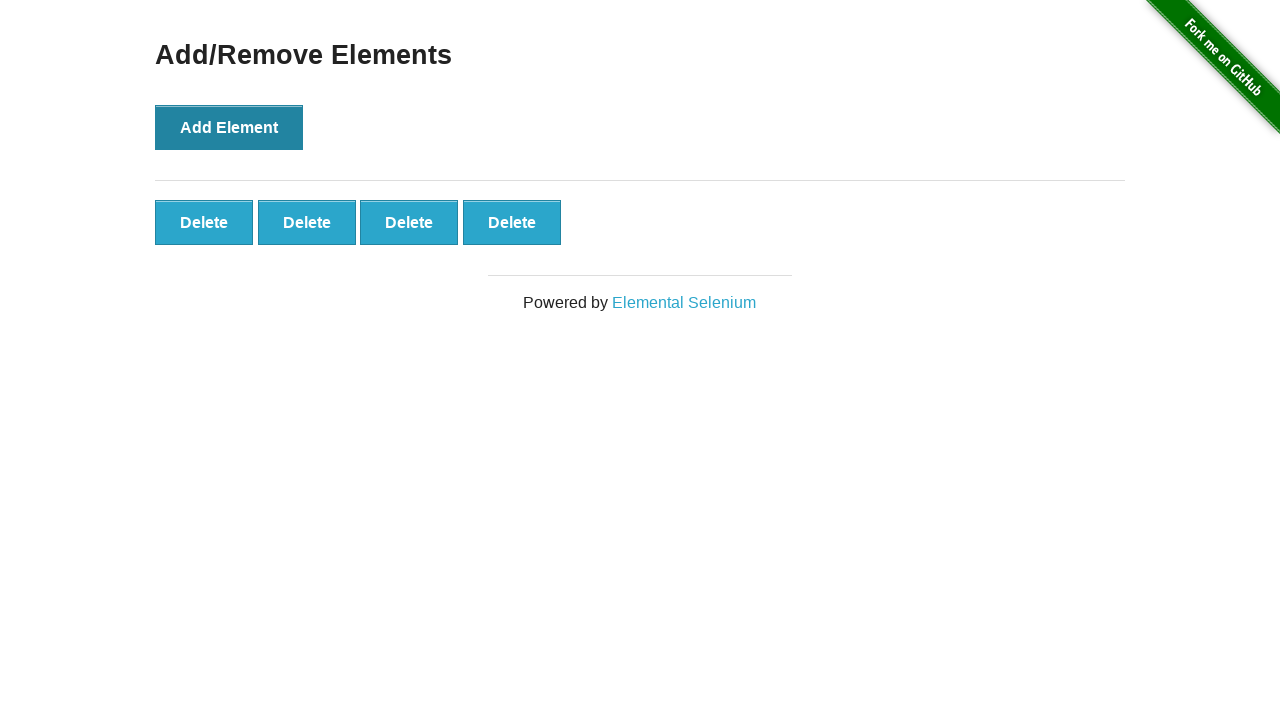

Clicked 'Add Element' button at (229, 127) on [onclick='addElement()']
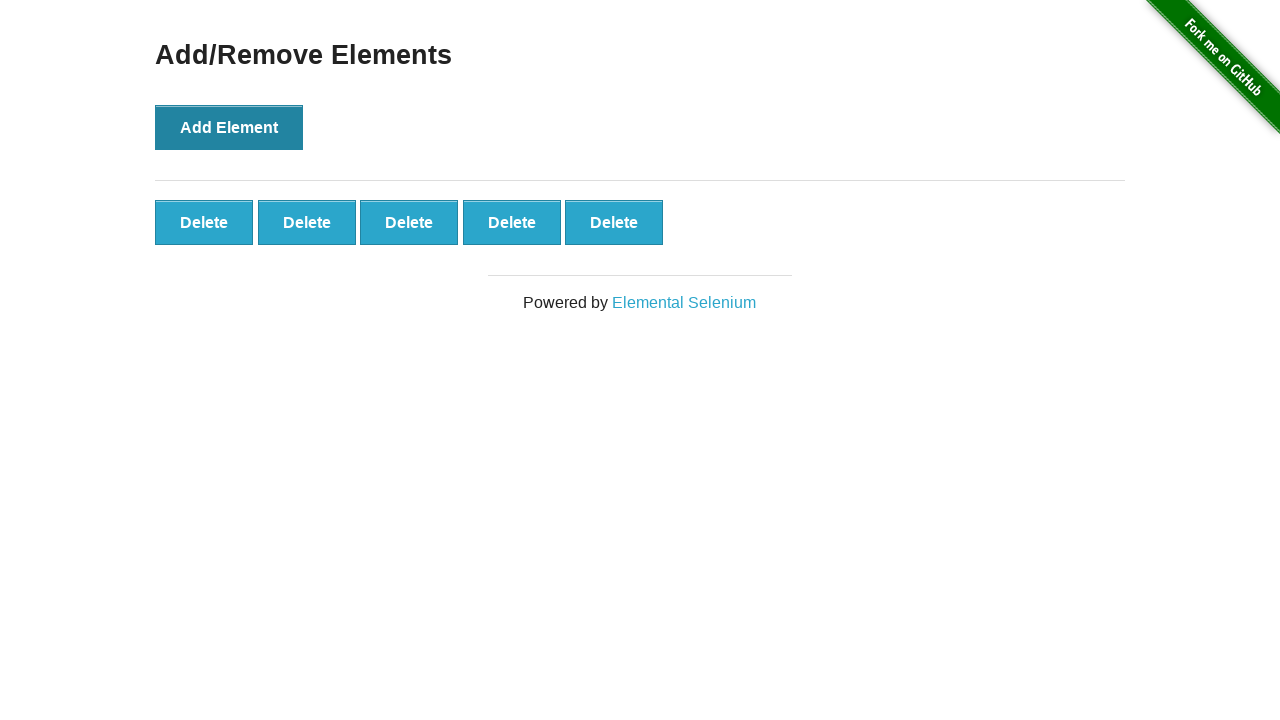

Waited 500ms between clicks
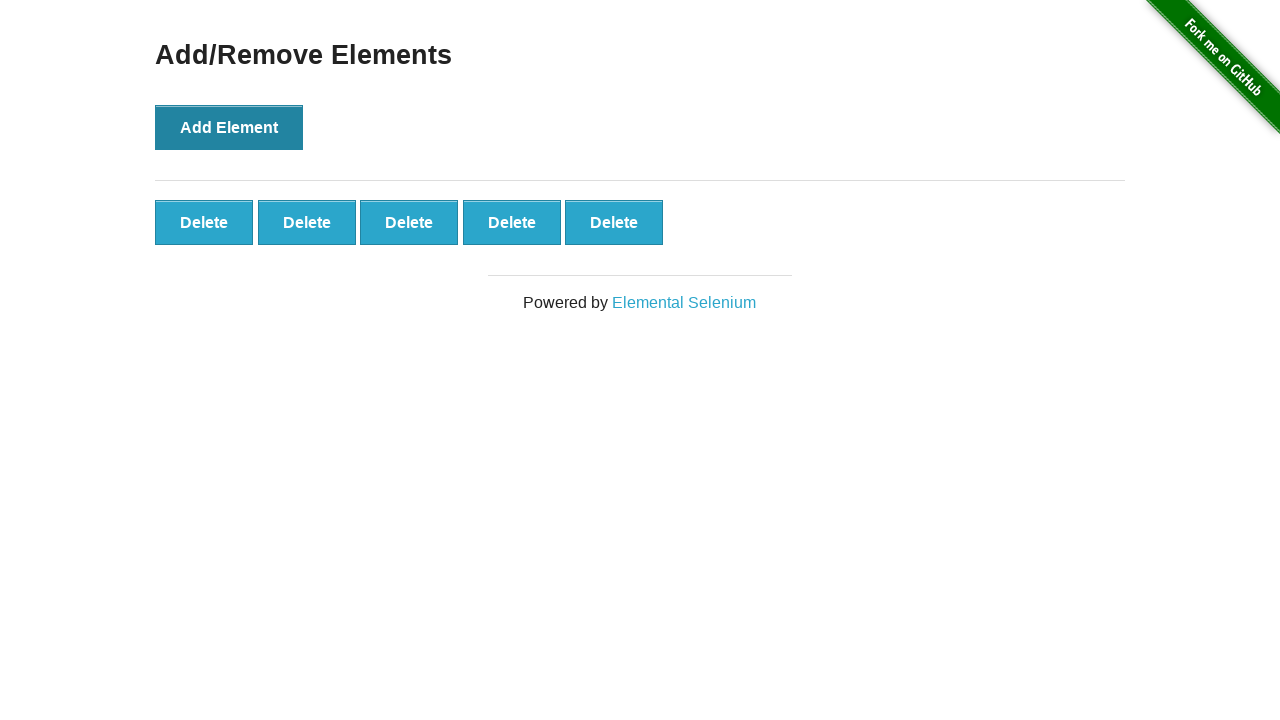

Delete buttons appeared on the page
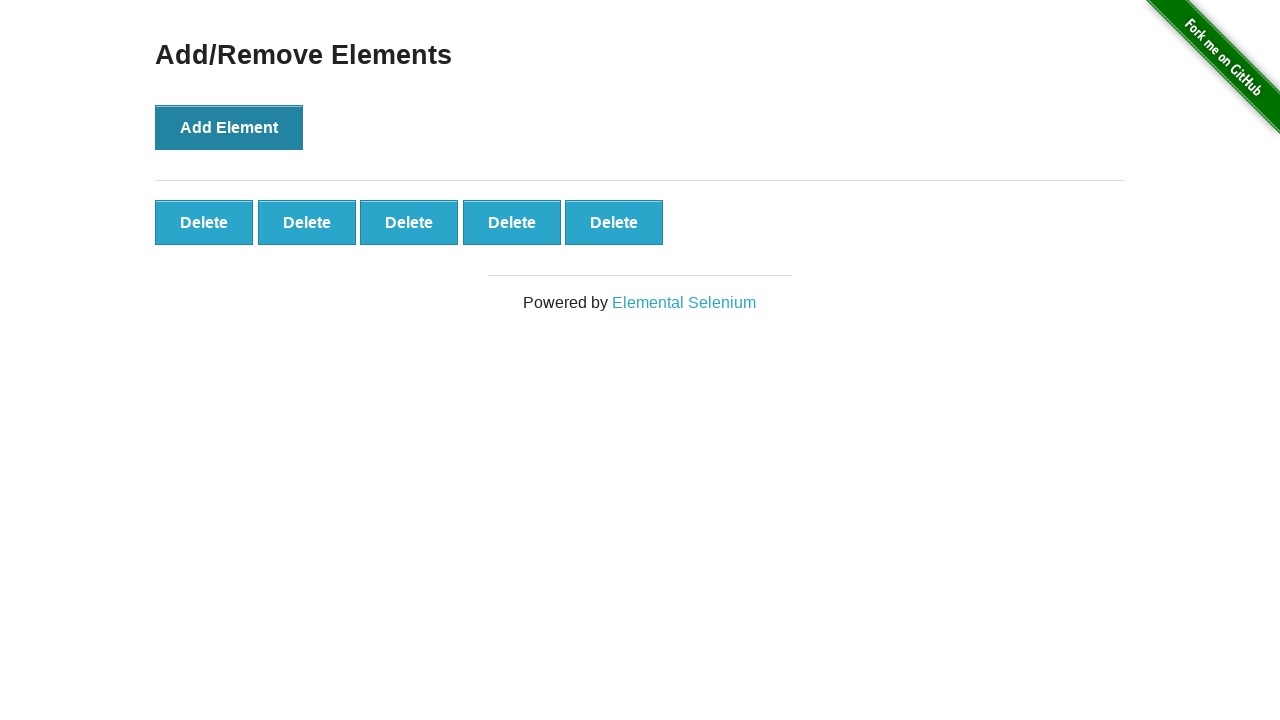

Located all delete buttons on the page
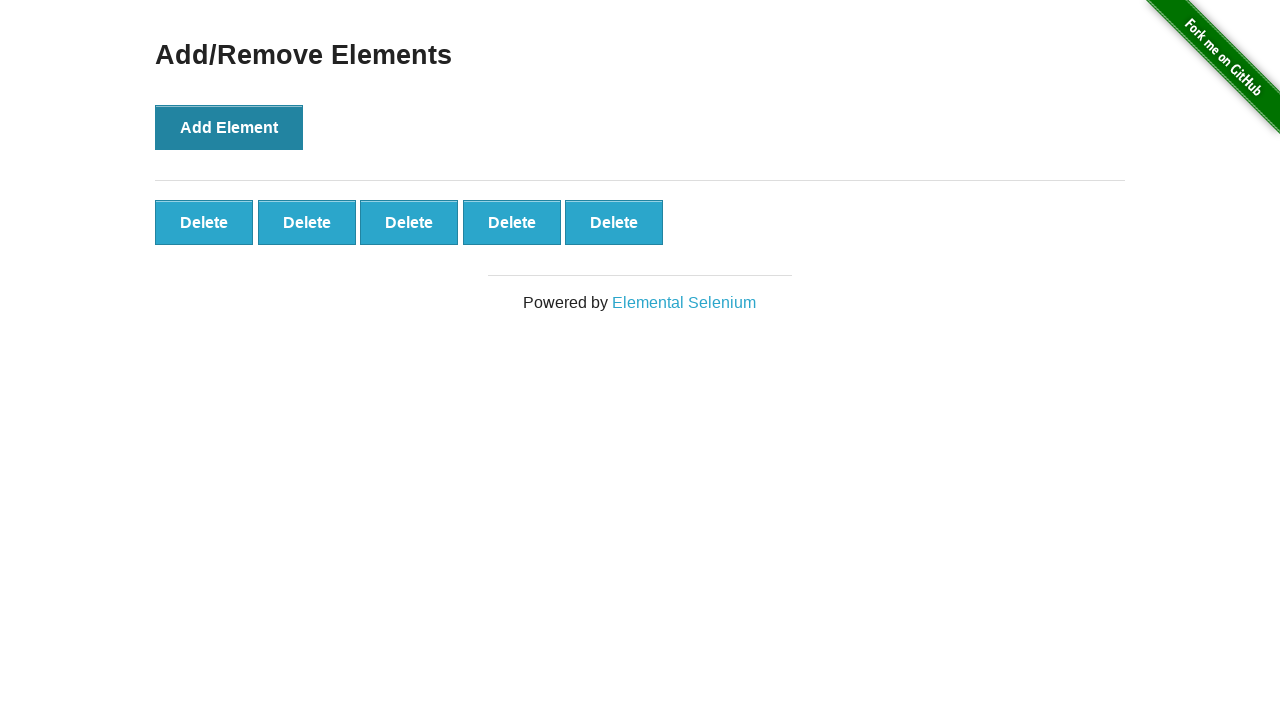

Verified all 5 delete buttons are loaded
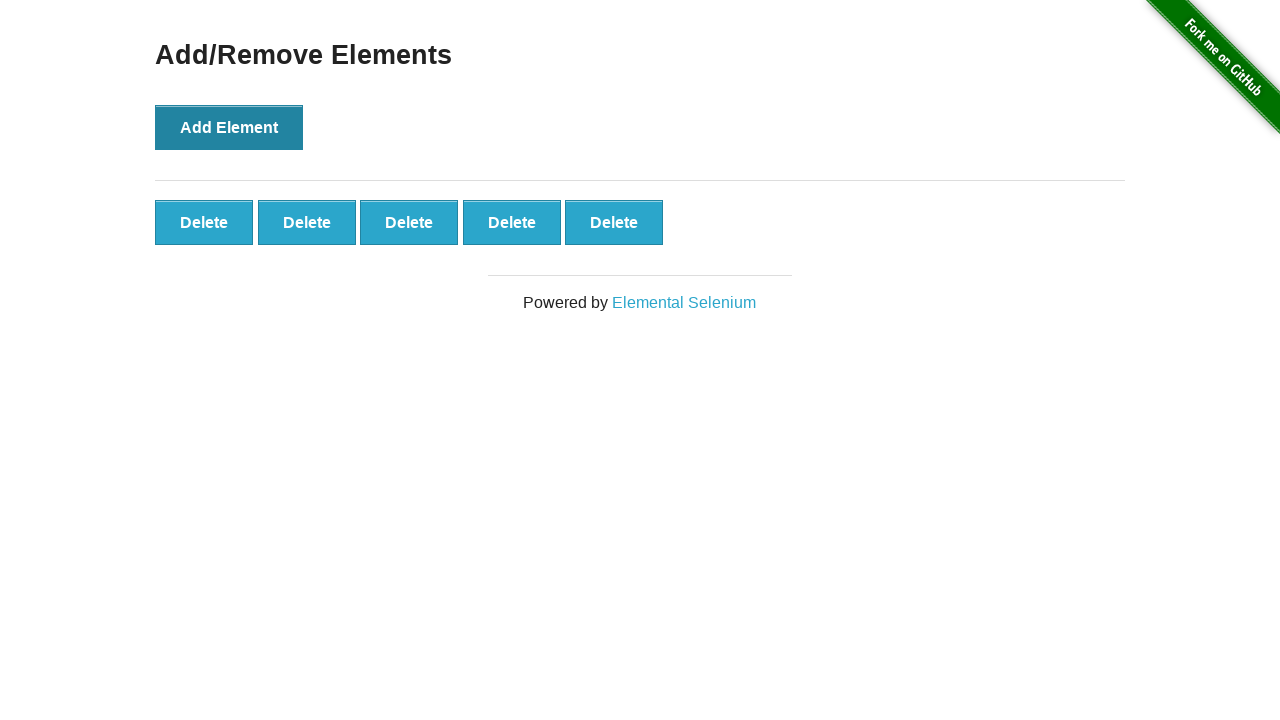

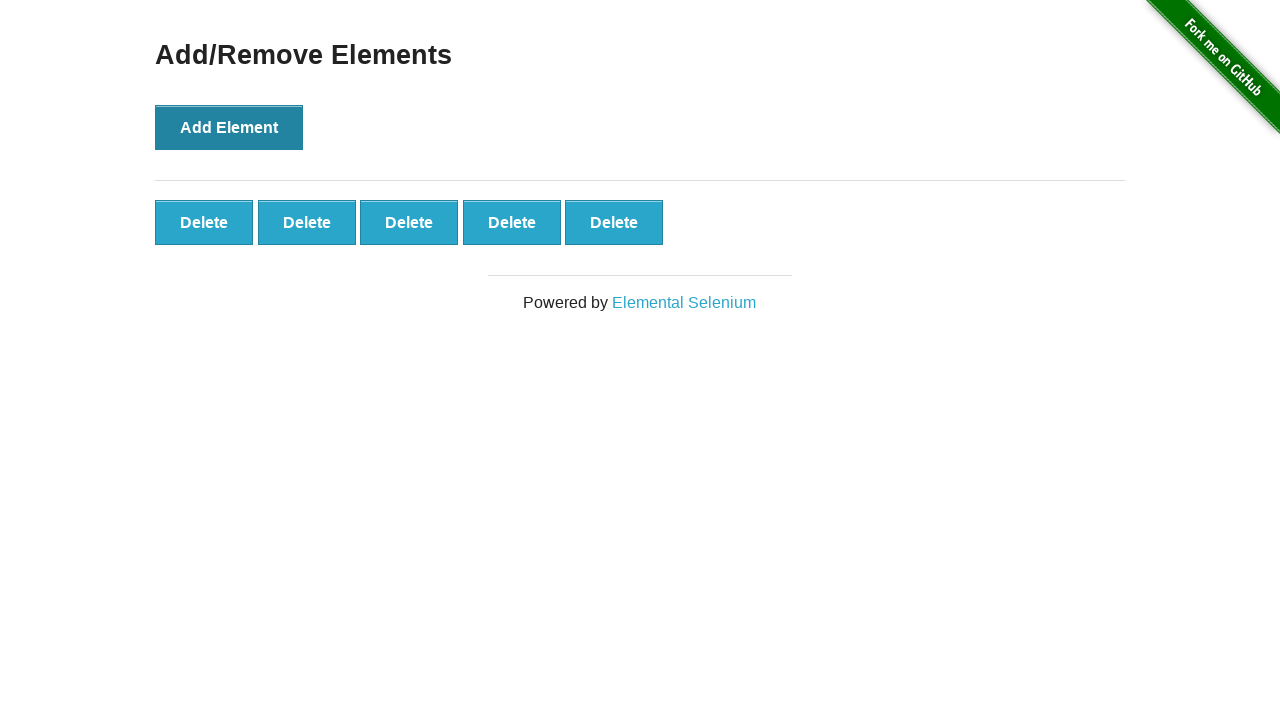